Tests dynamic loading by navigating to Example 2, clicking the start button, and verifying that "Hello World!" text appears after loading completes.

Starting URL: https://the-internet.herokuapp.com/dynamic_loading

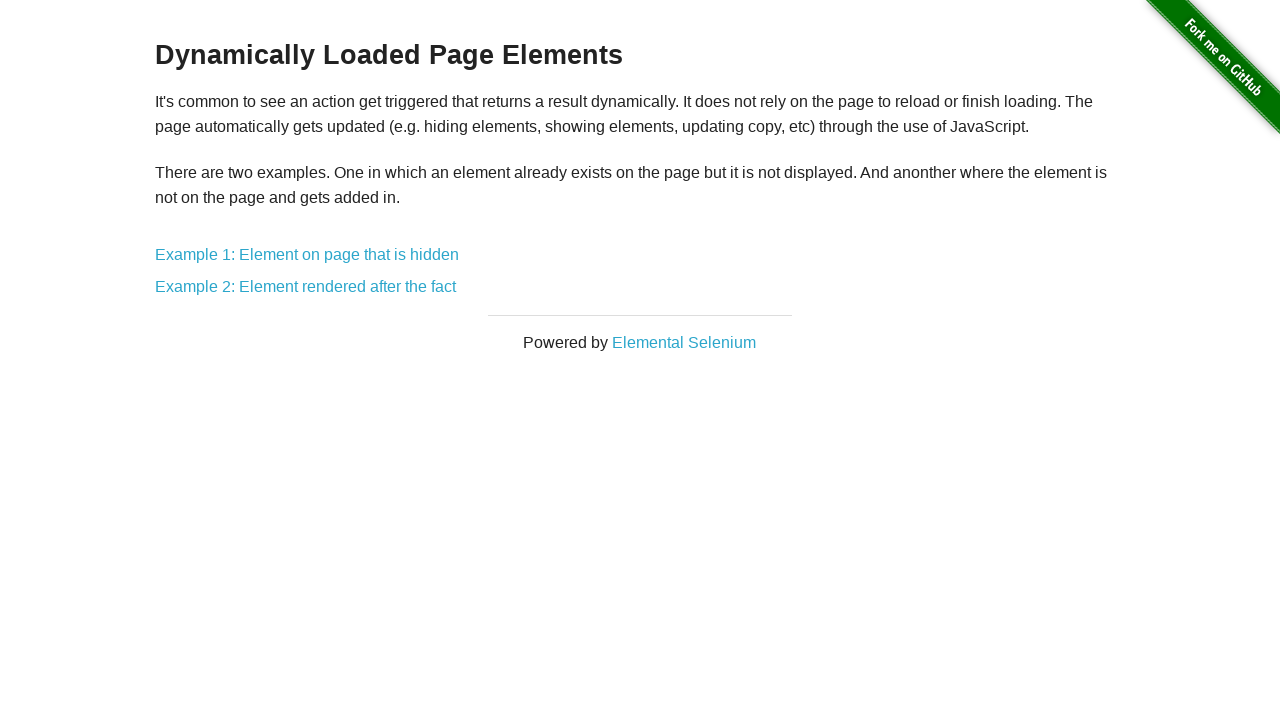

Clicked on Example 2 link at (306, 287) on a:text('Example 2: Element rendered after the fact')
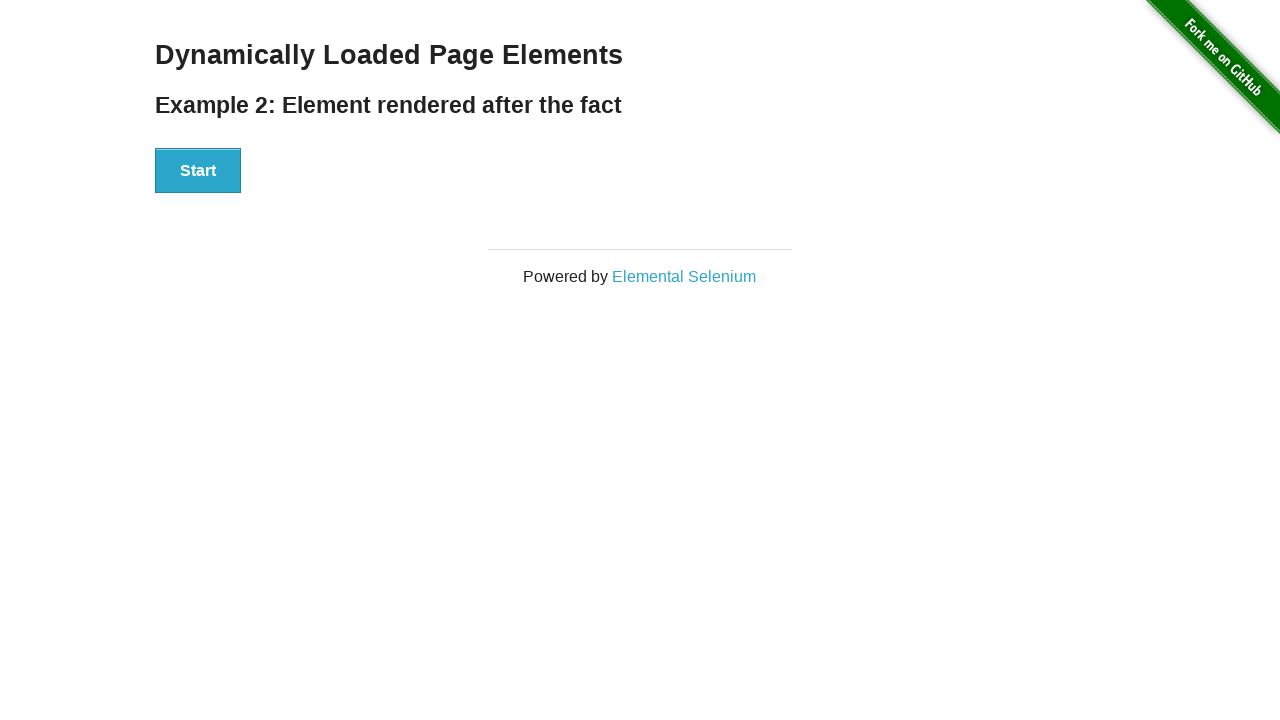

Clicked the start button at (198, 171) on xpath=//div[@id='start']//button
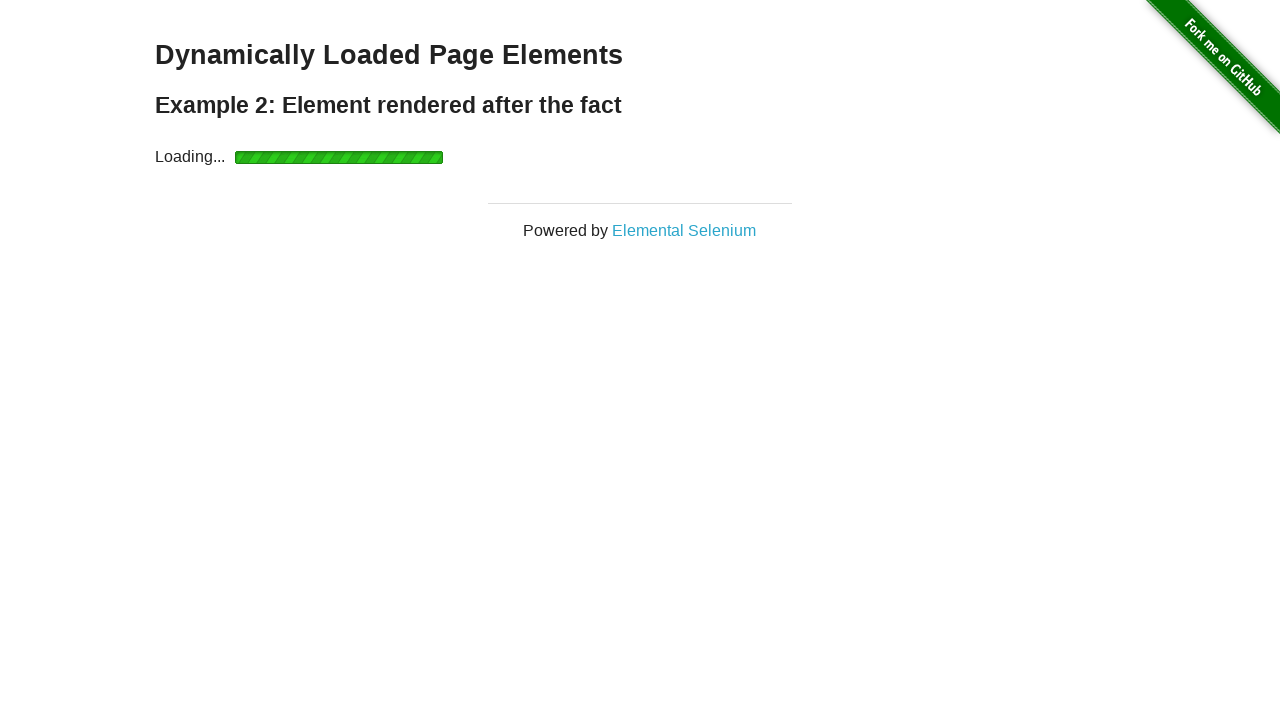

Waited for 'Hello World!' text to appear after loading completes
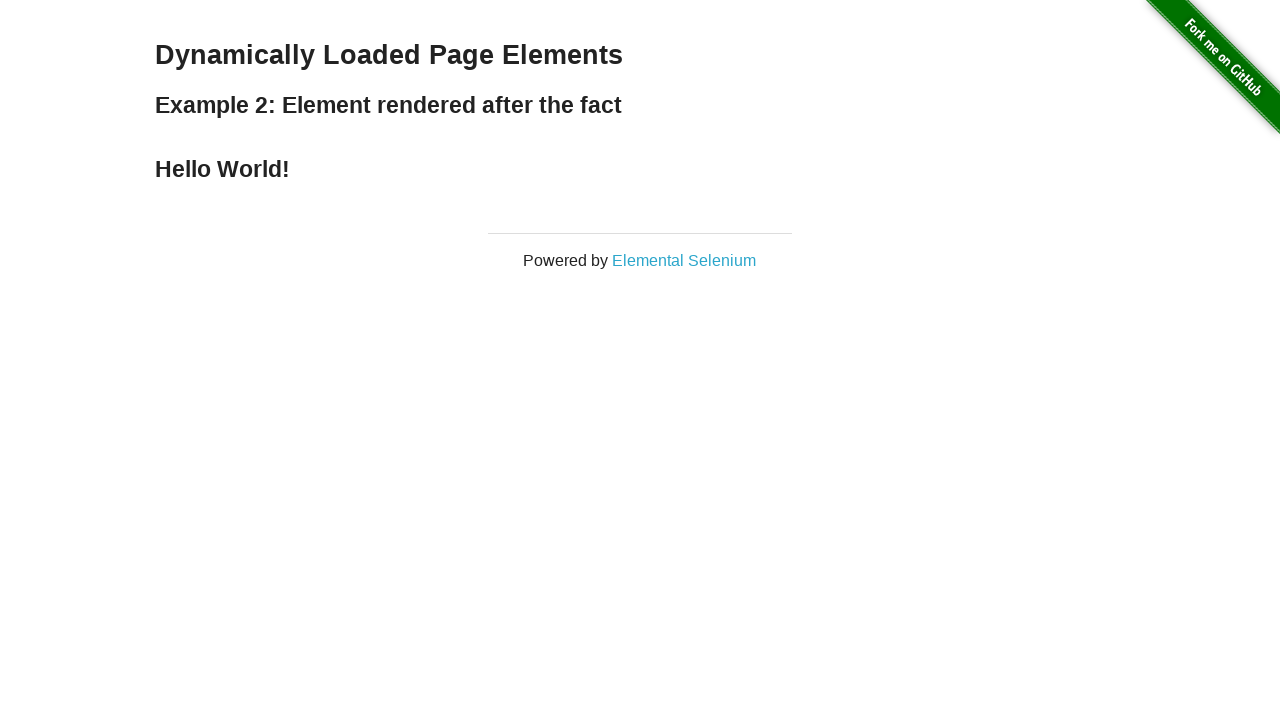

Retrieved the text content of the finish message
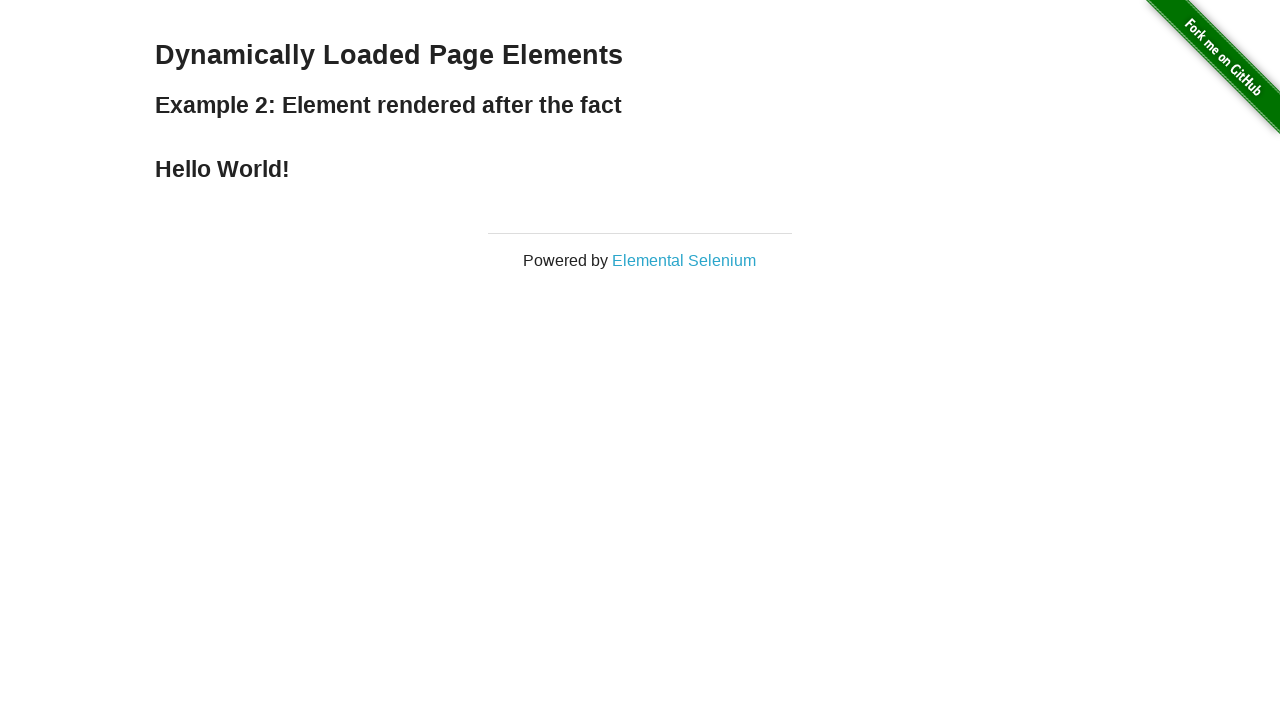

Verified that the message equals 'Hello World!'
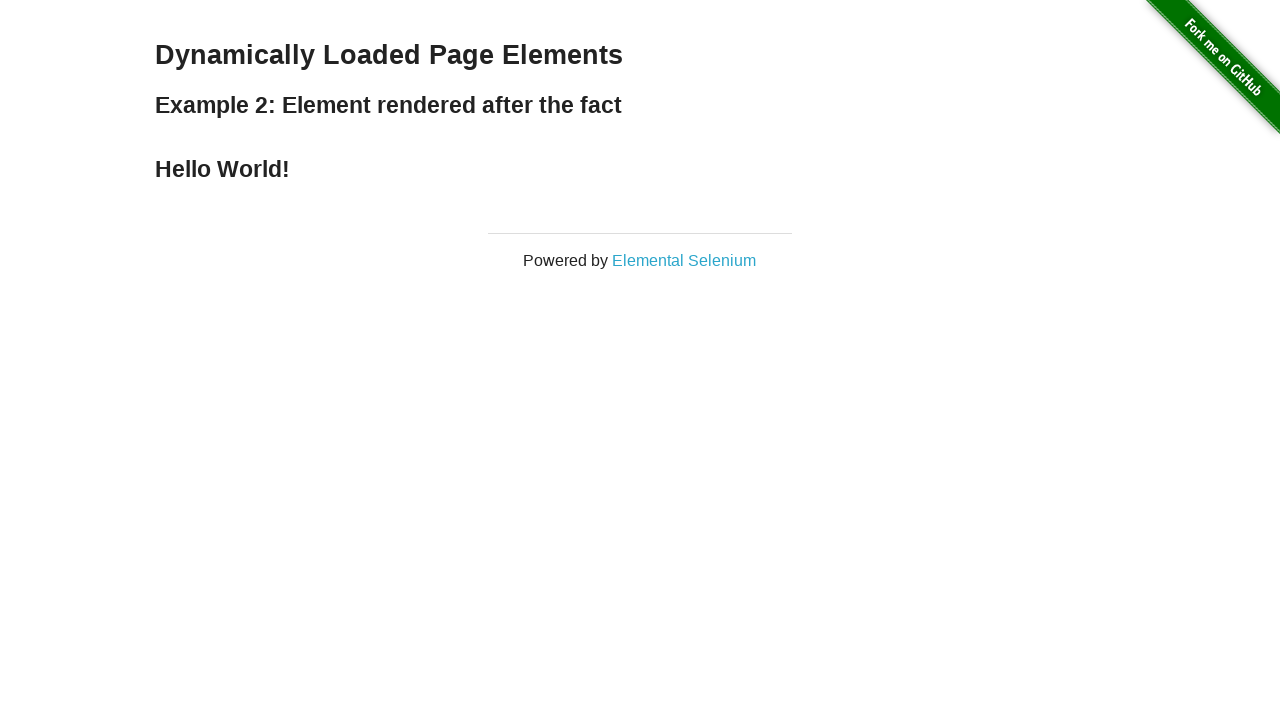

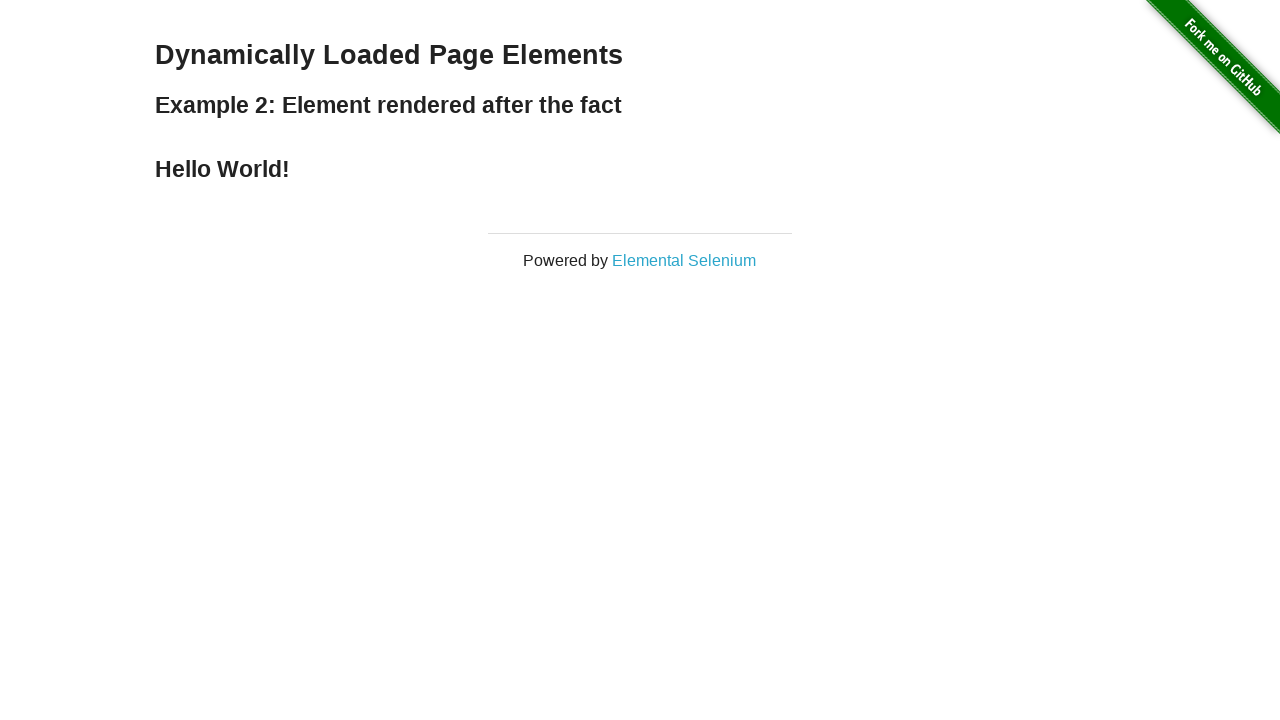